Tests a slow calculator by setting a delay, performing a calculation (7 + 8), and verifying the result appears after the delay

Starting URL: https://bonigarcia.dev/selenium-webdriver-java/slow-calculator.html

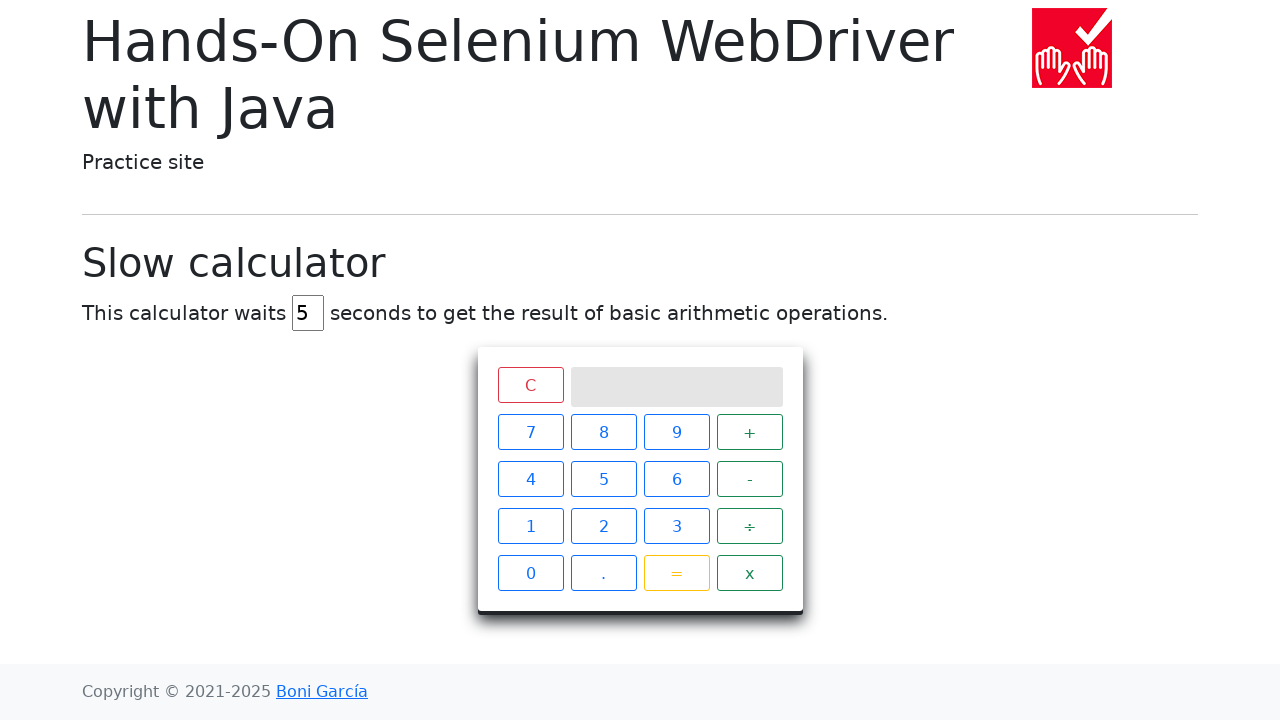

Navigated to slow calculator page
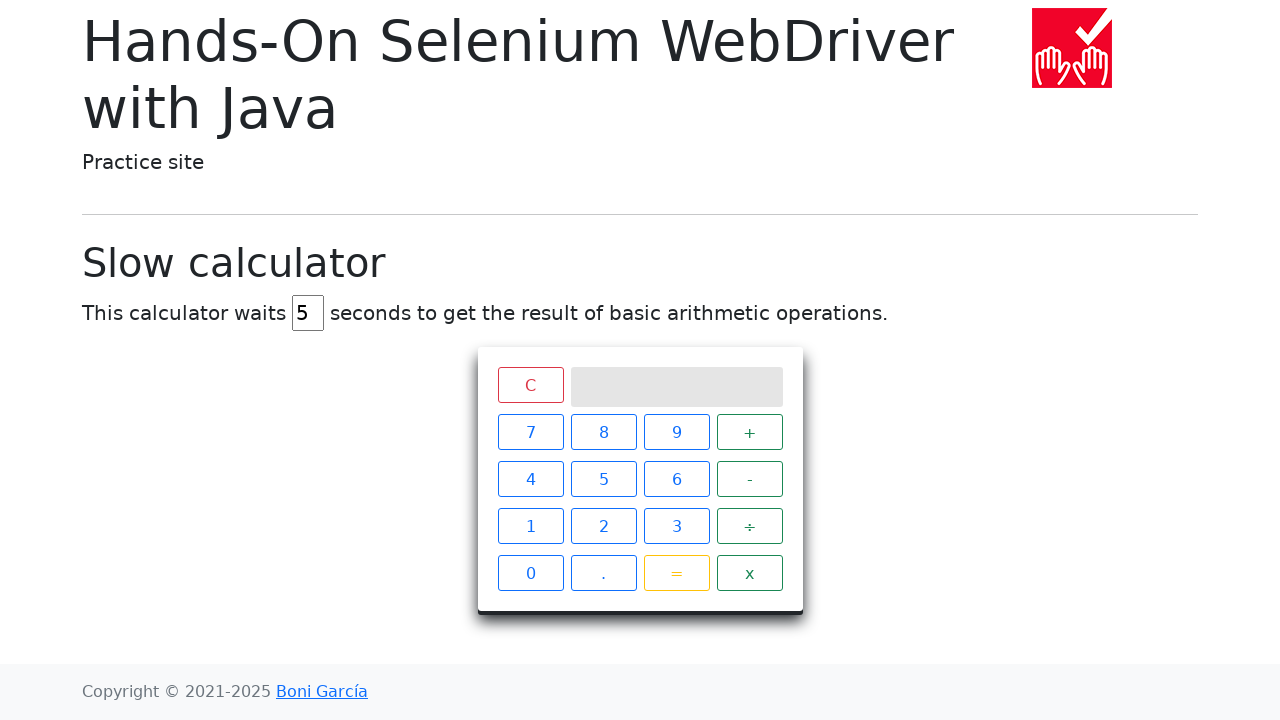

Cleared the delay field on #delay
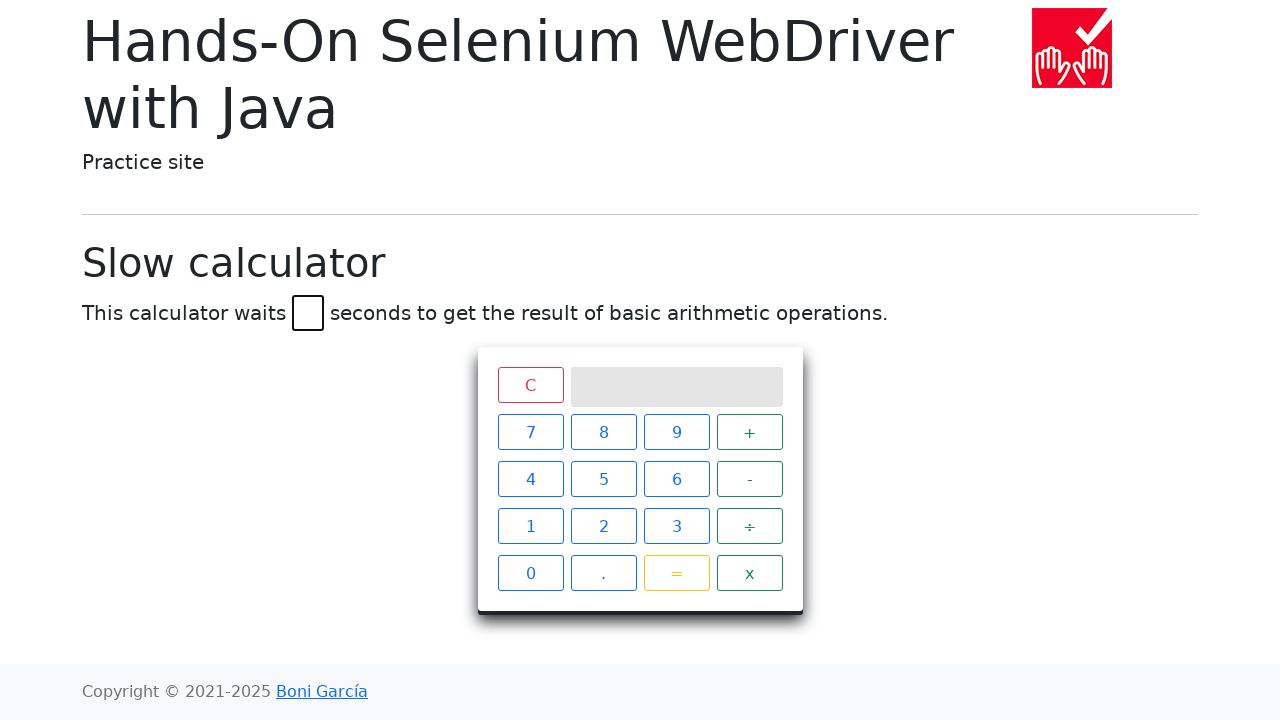

Set delay to 45 seconds on #delay
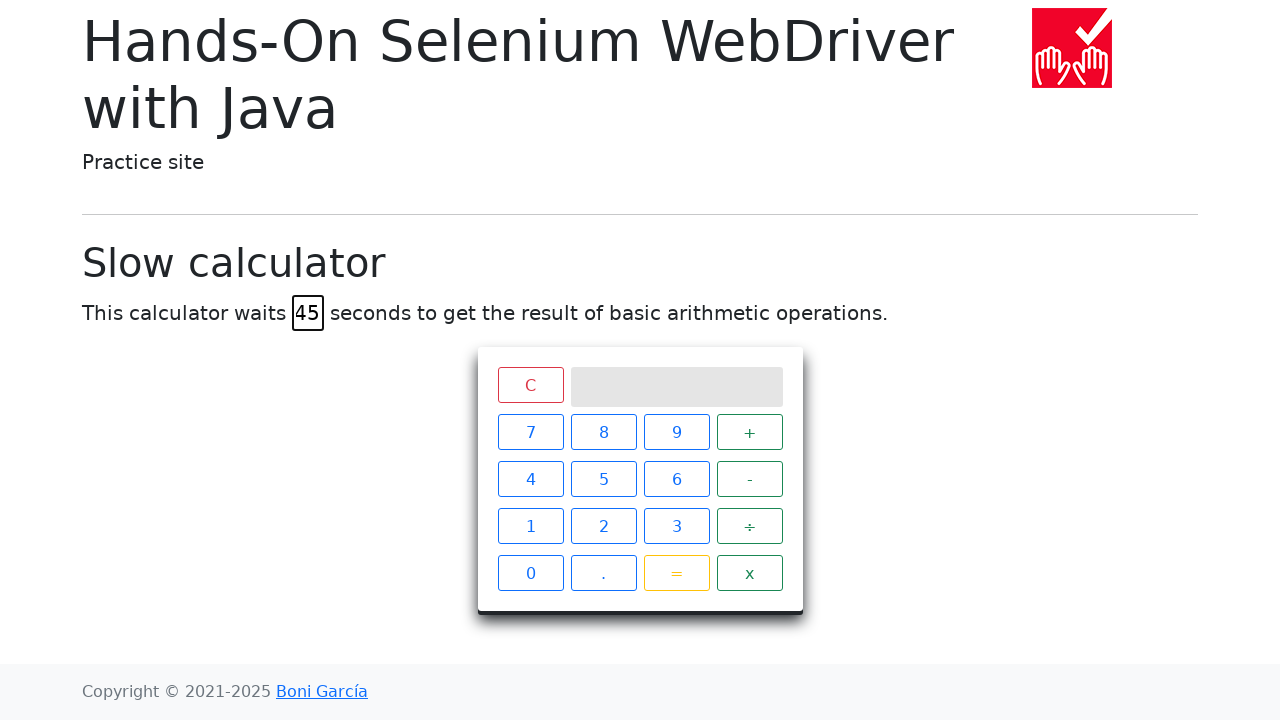

Clicked calculator button 7 at (530, 432) on xpath=//span[text()='7']
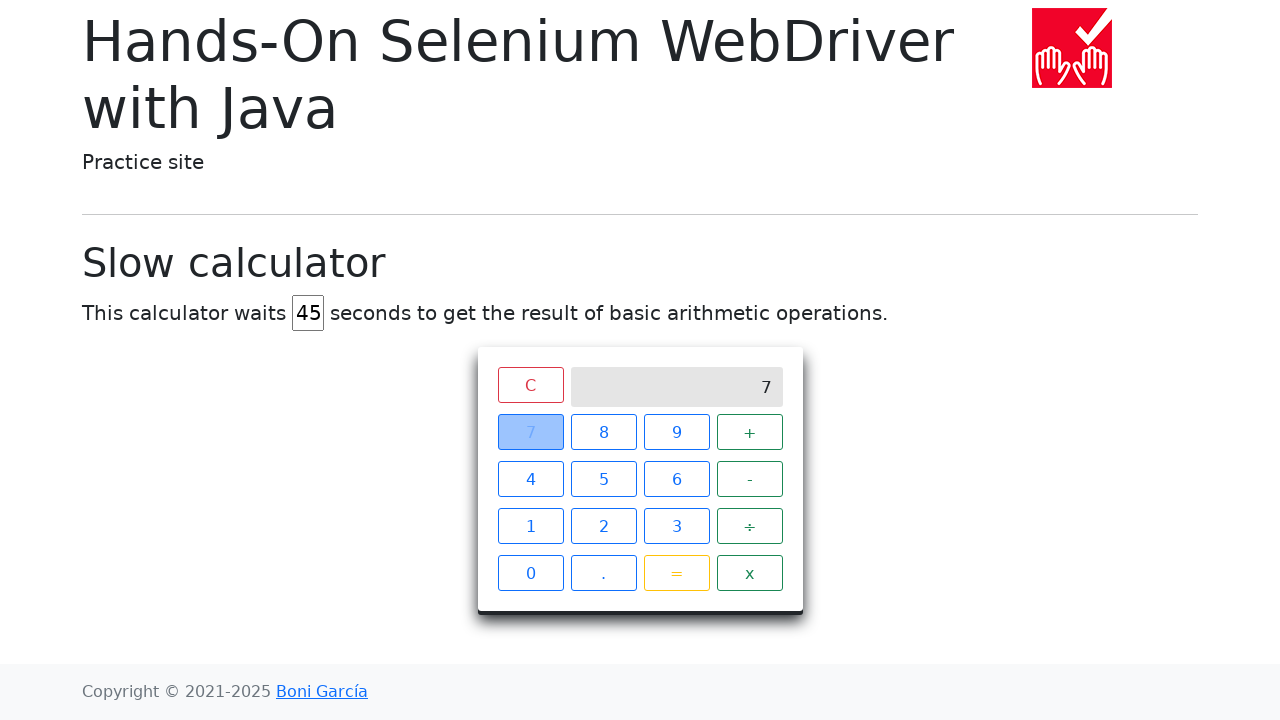

Clicked calculator button + at (750, 432) on xpath=//span[text()='+']
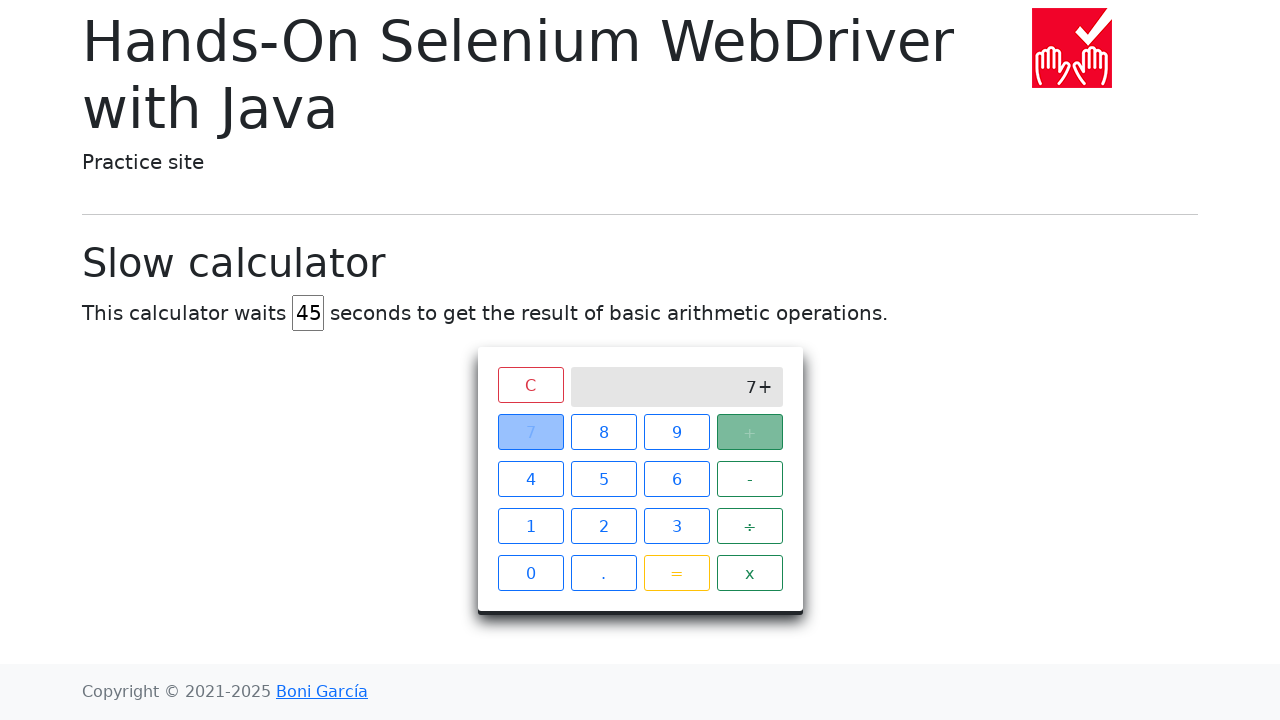

Clicked calculator button 8 at (604, 432) on xpath=//span[text()='8']
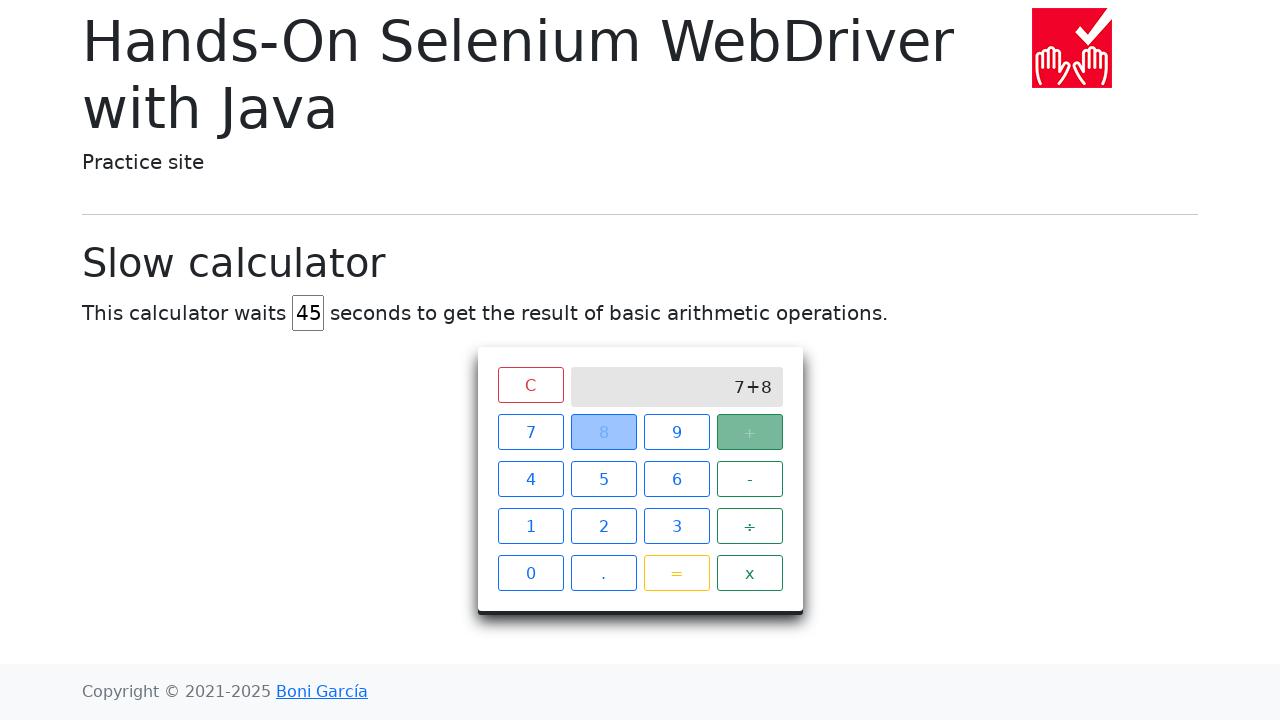

Clicked calculator button = at (676, 573) on xpath=//span[text()='=']
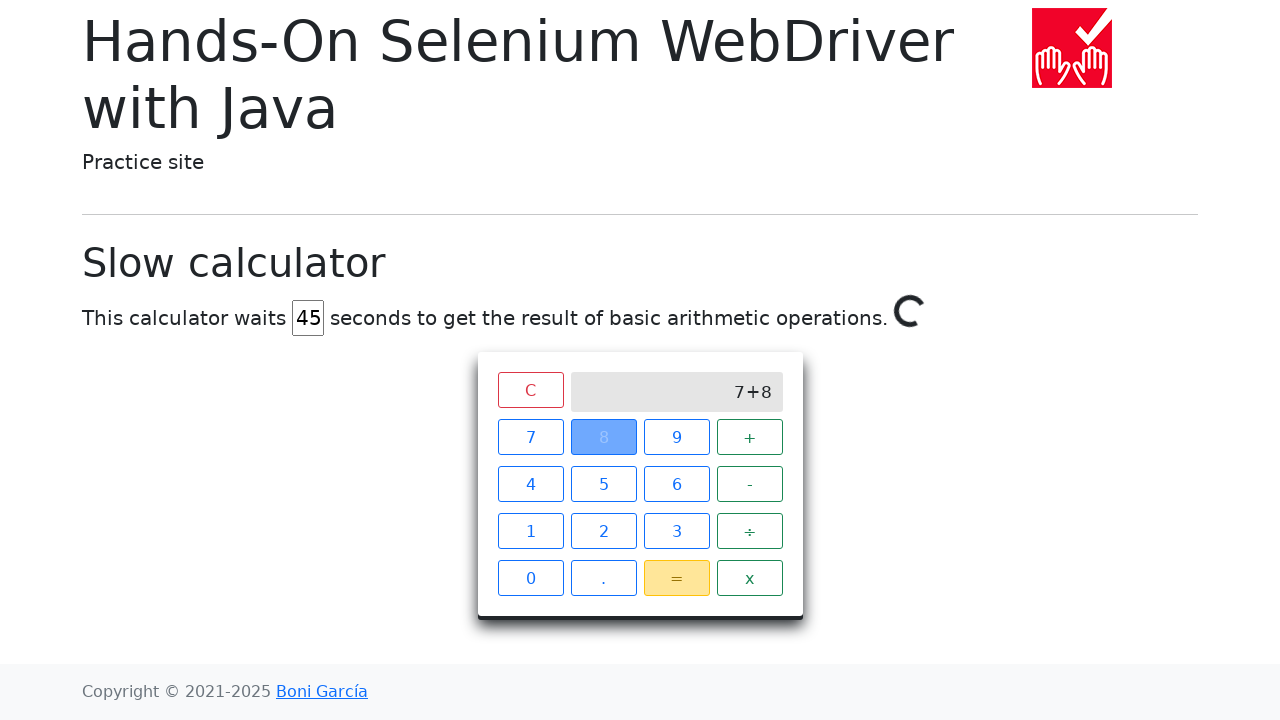

Calculation result 15 appeared after 45 second delay
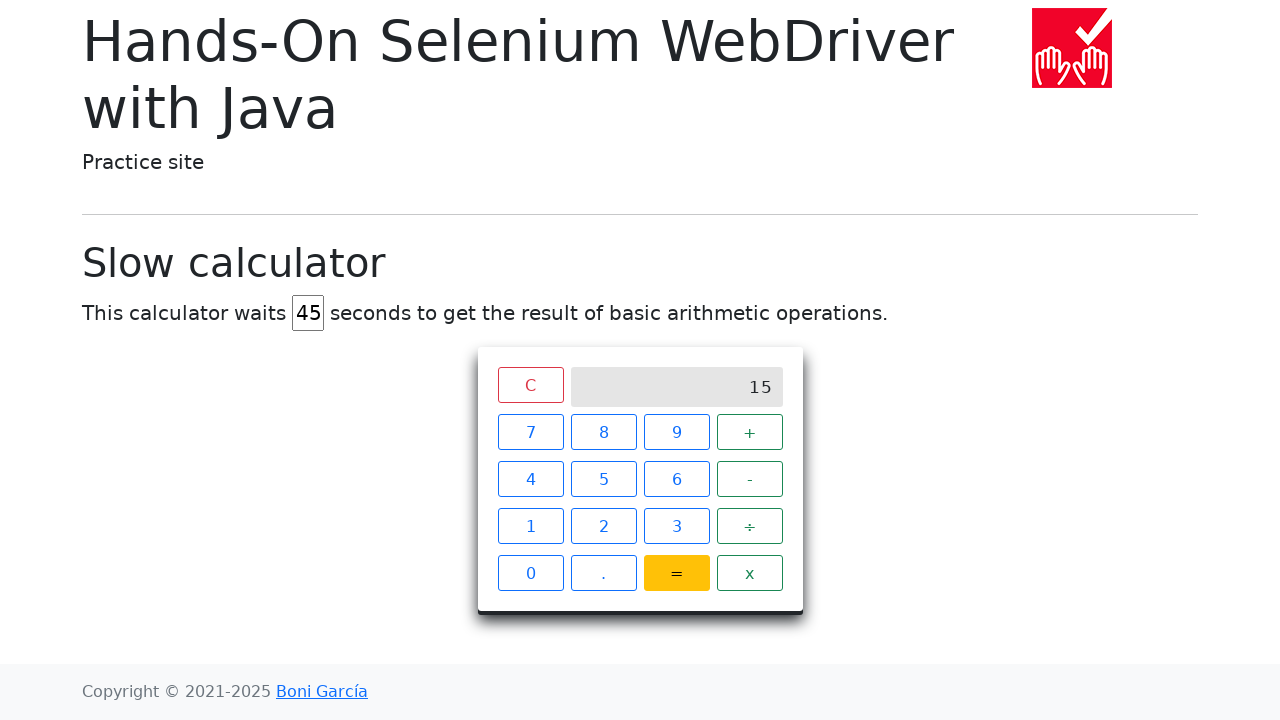

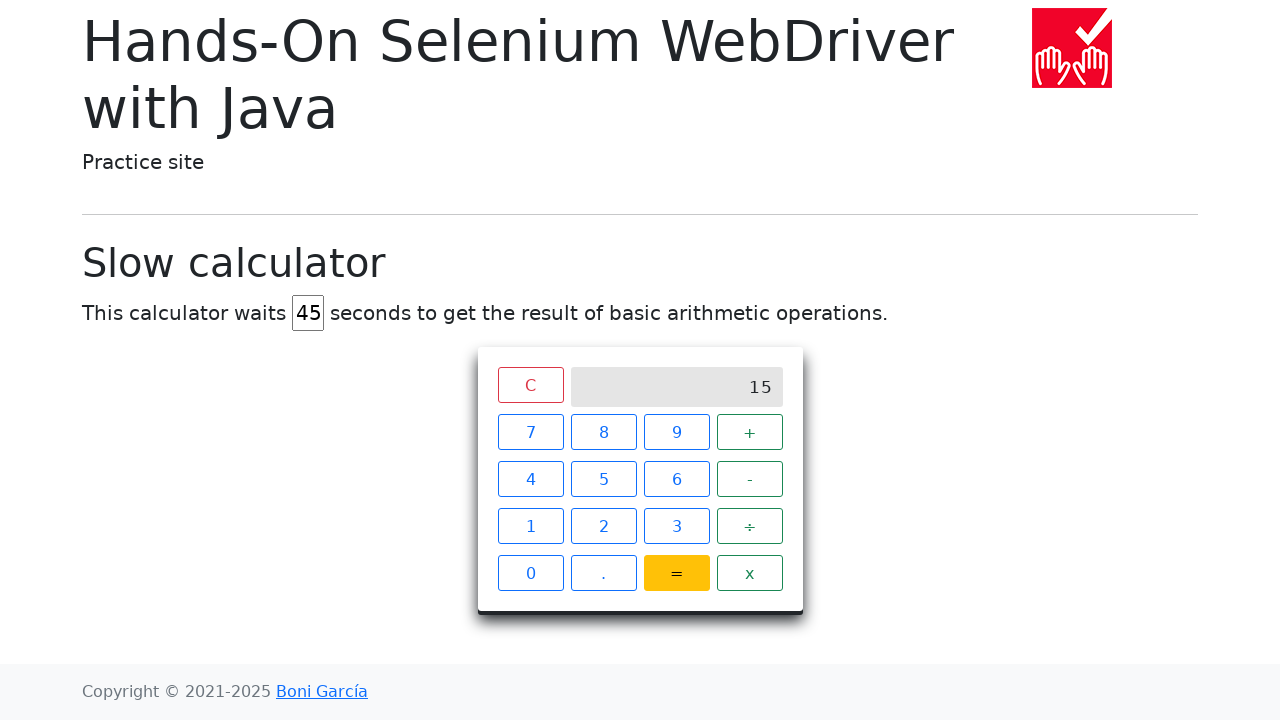